Fills all text input fields with name "fname" on the page with randomly generated text values

Starting URL: https://tinyurl.com/ycxx74ve

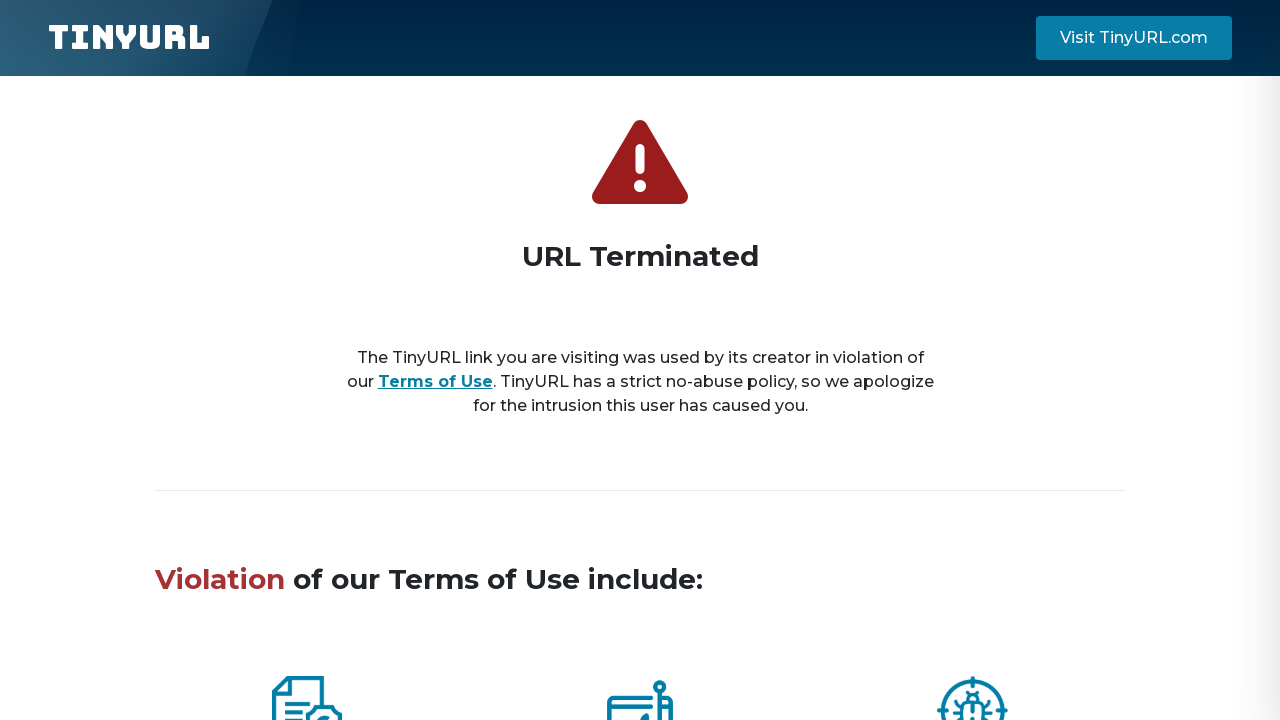

Navigated to starting URL https://tinyurl.com/ycxx74ve
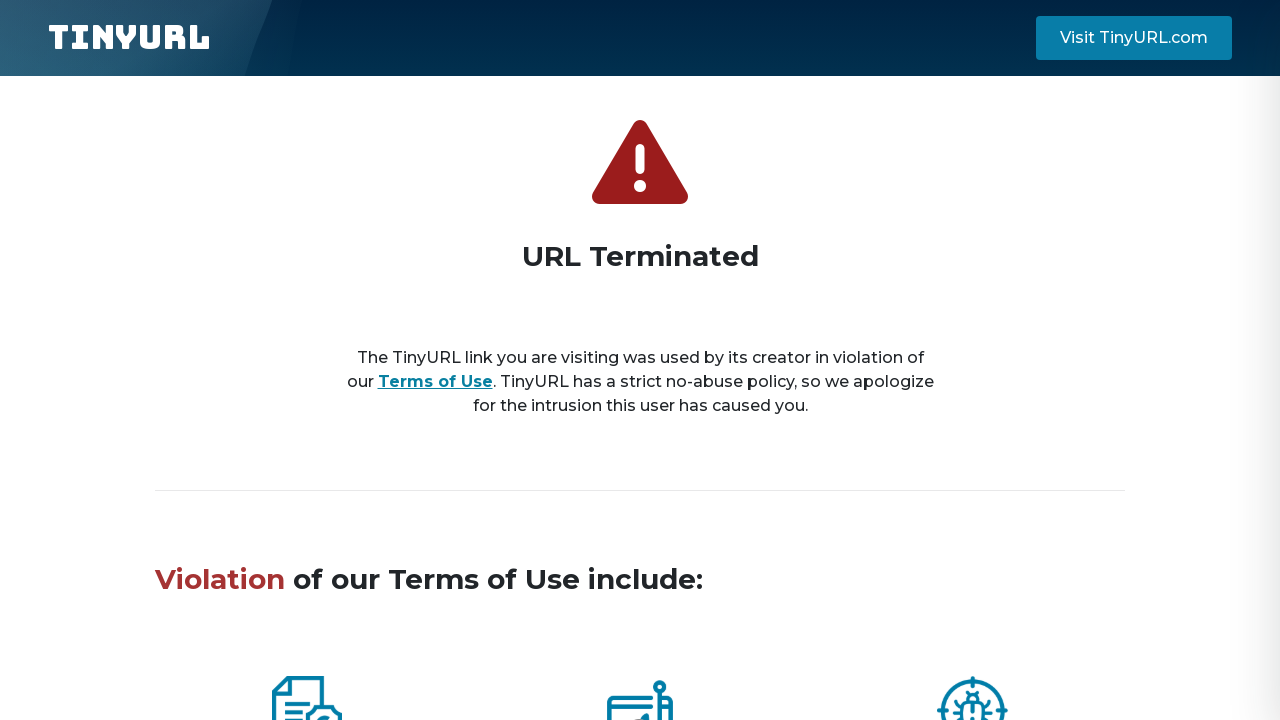

Located 0 text input fields with name 'fname'
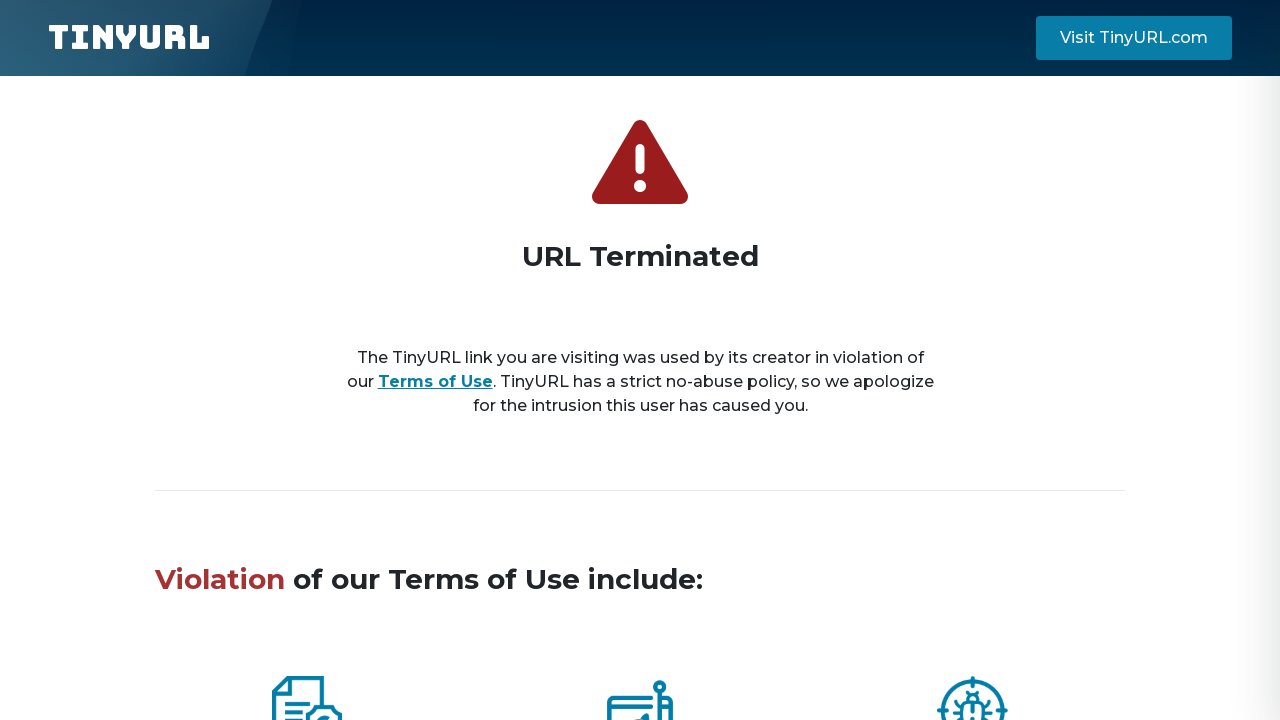

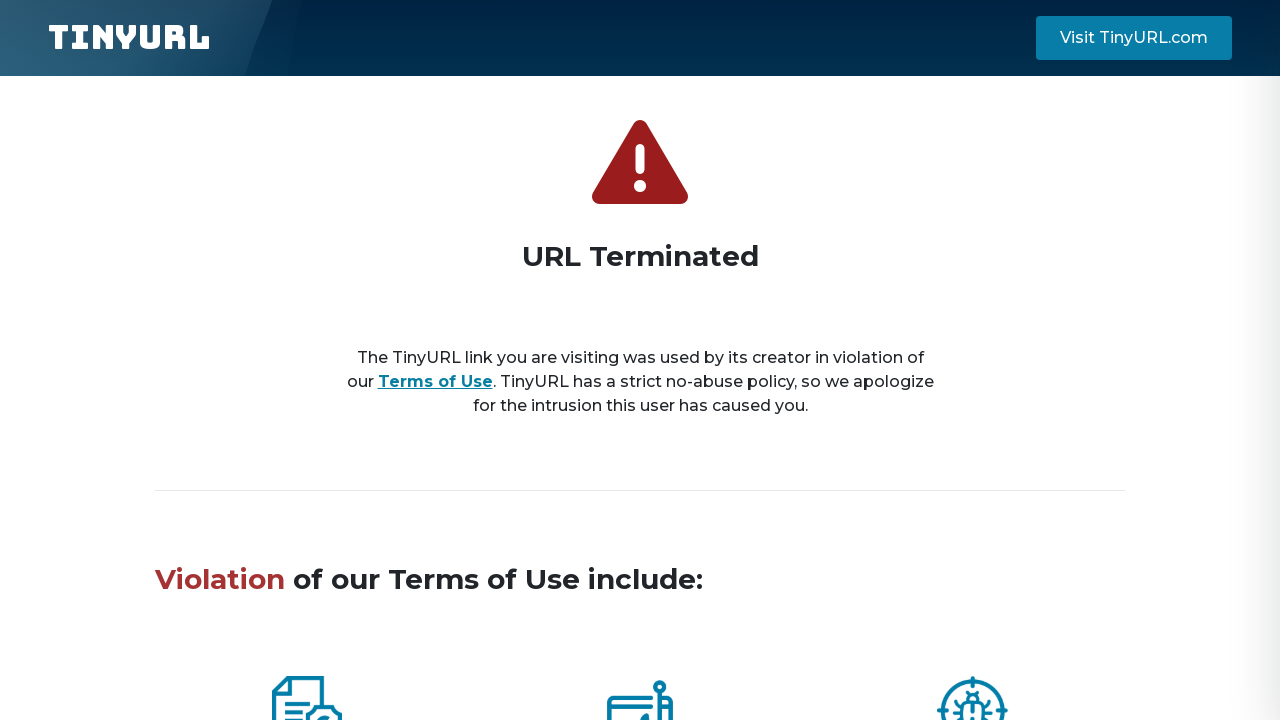